Completes a coding challenge by reading a hidden attribute value, performing a mathematical calculation, filling in the answer, checking required checkboxes, and submitting the form.

Starting URL: http://suninjuly.github.io/get_attribute.html

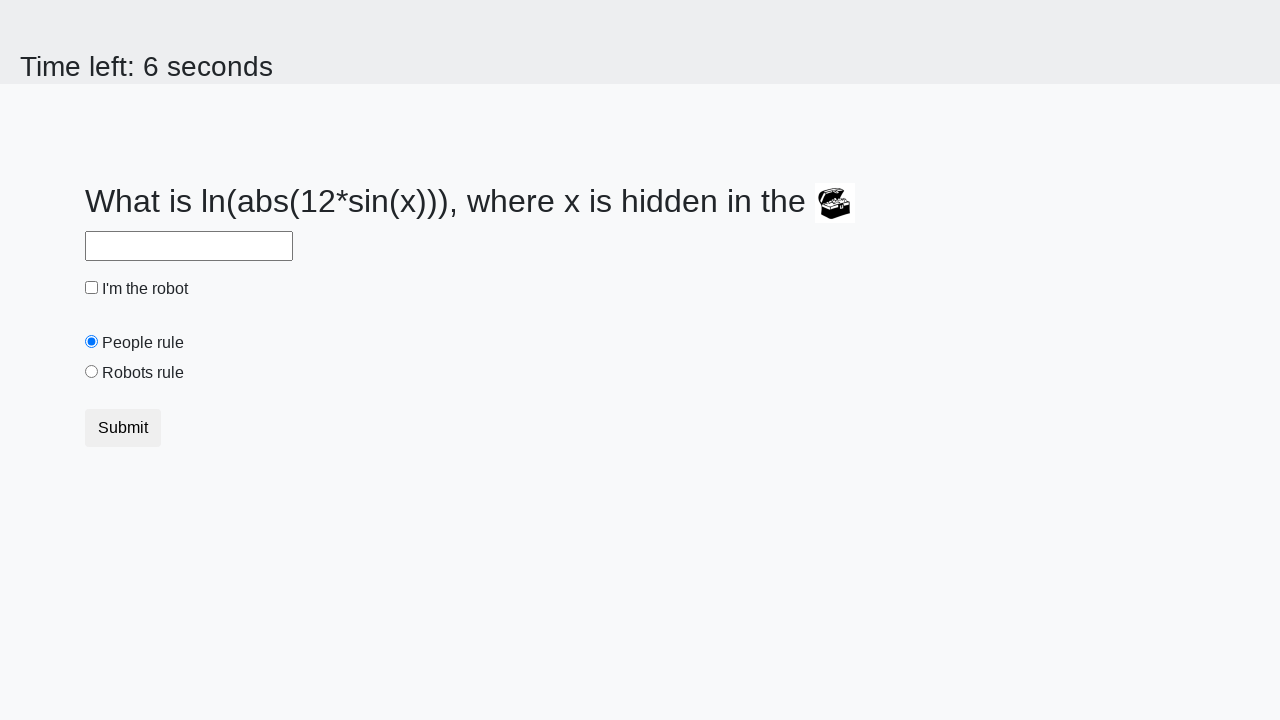

Located the treasure element with hidden valuex attribute
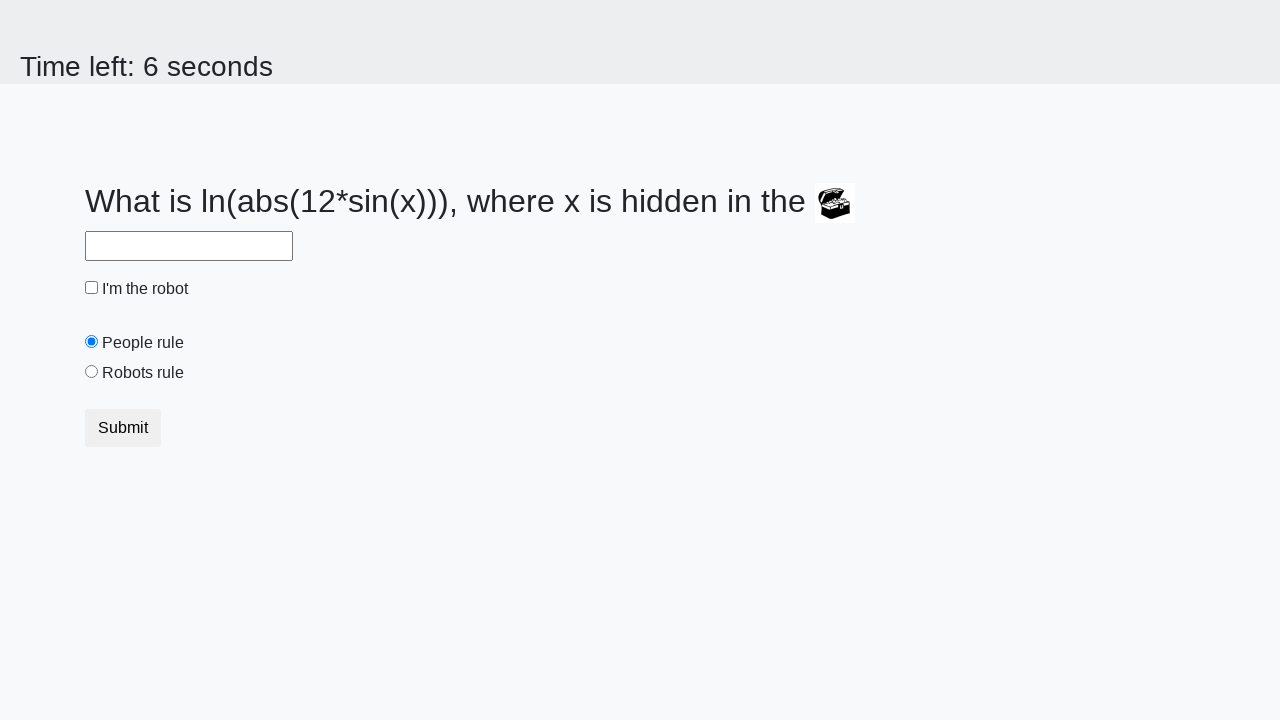

Retrieved hidden valuex attribute value
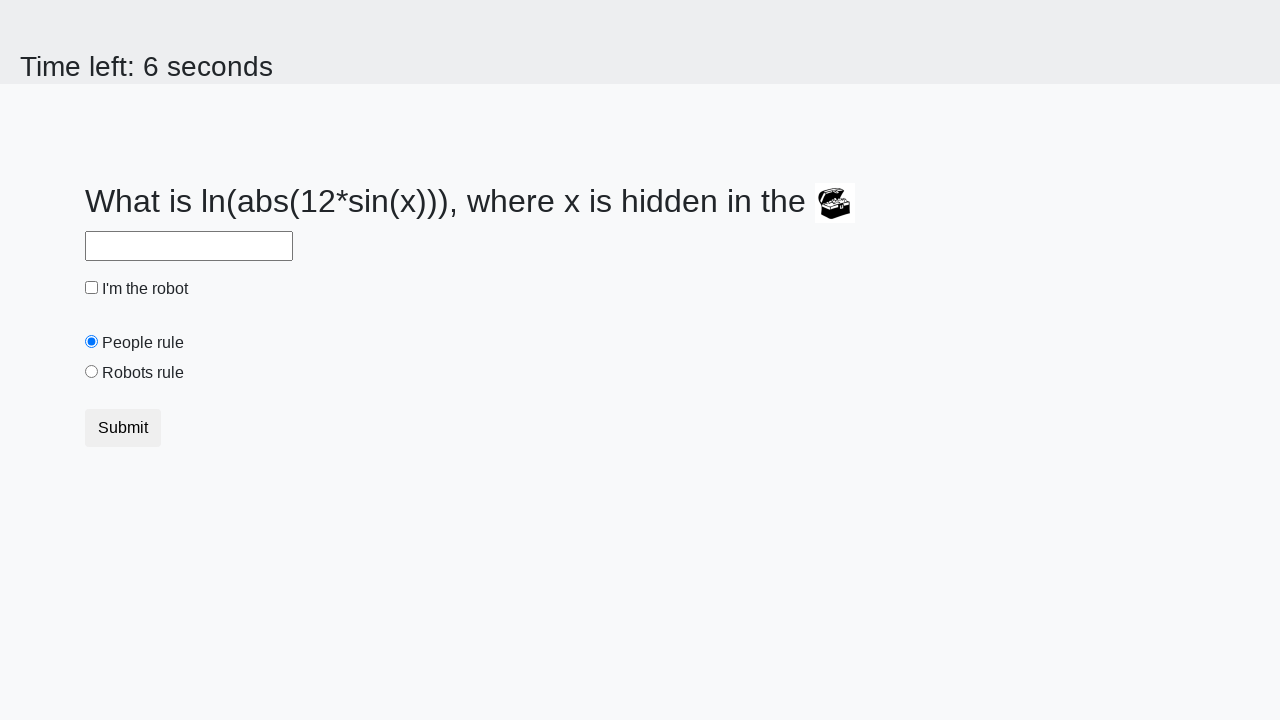

Calculated answer using formula: log(abs(12 * sin(607))) = 2.011755335774452
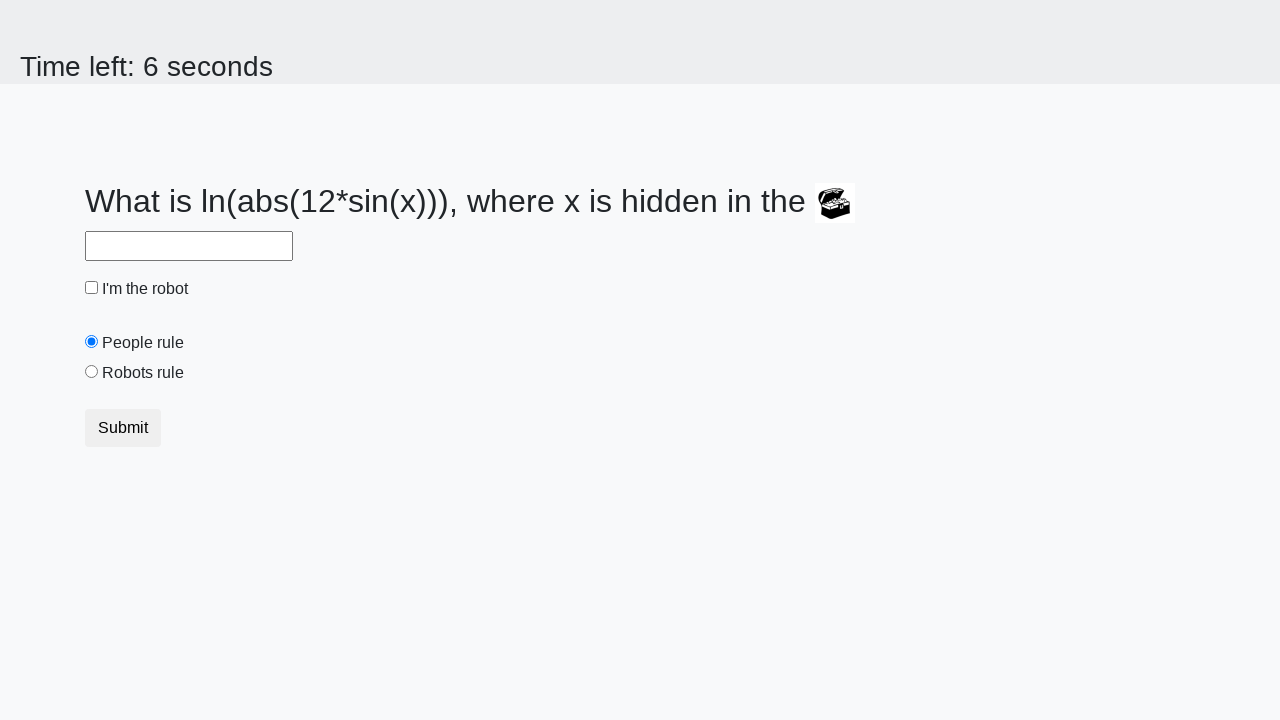

Filled answer field with calculated value: 2.011755335774452 on #answer
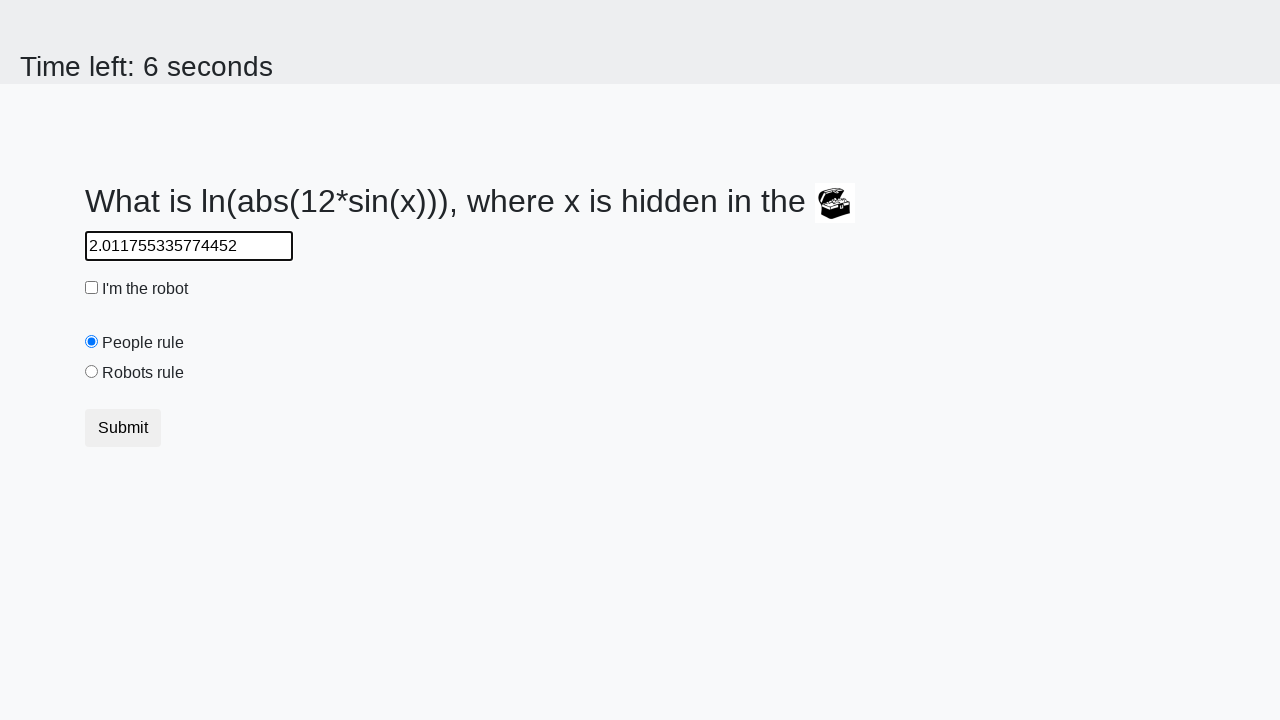

Checked the robot checkbox at (92, 288) on #robotCheckbox
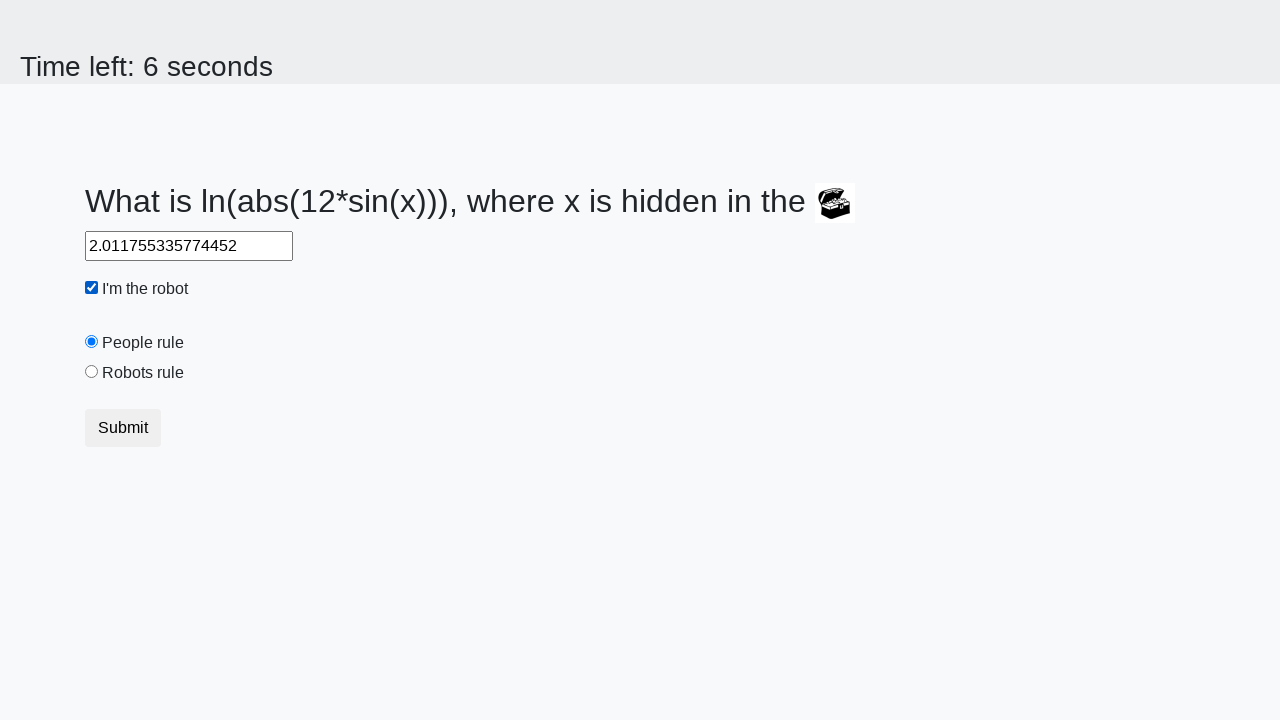

Checked the robots rule checkbox at (92, 372) on #robotsRule
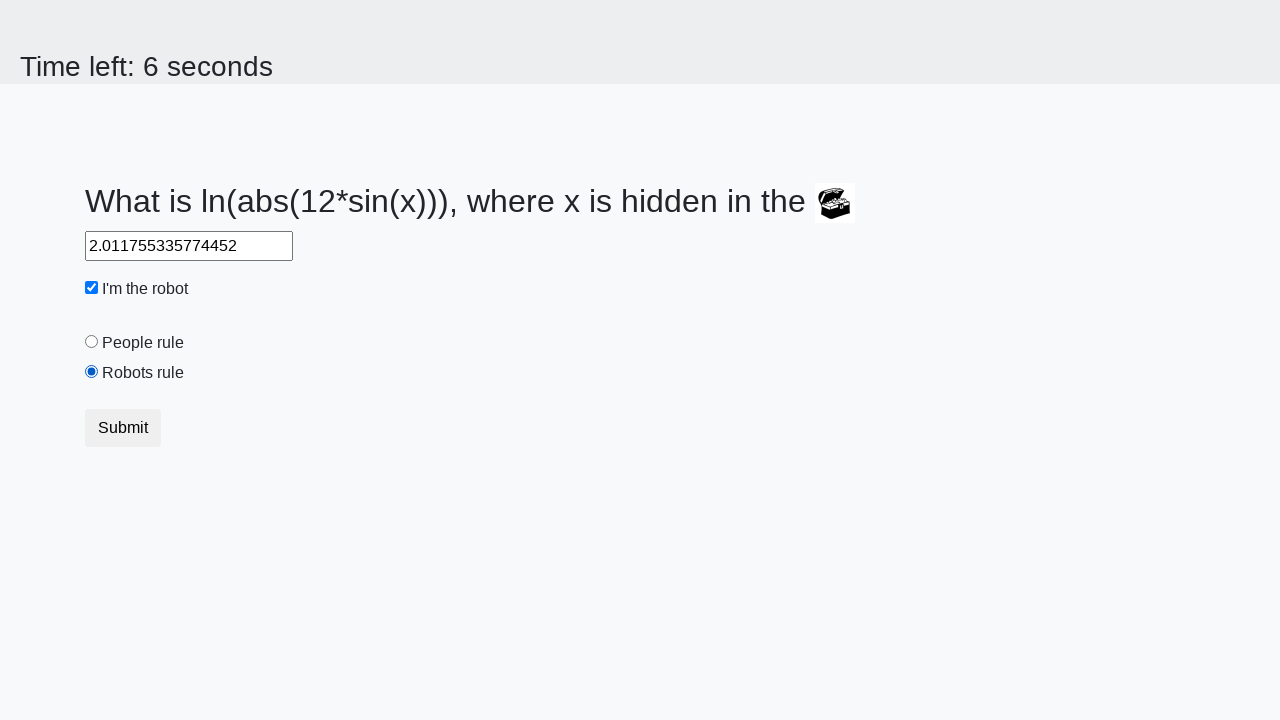

Submitted the form at (123, 428) on button[type='submit']
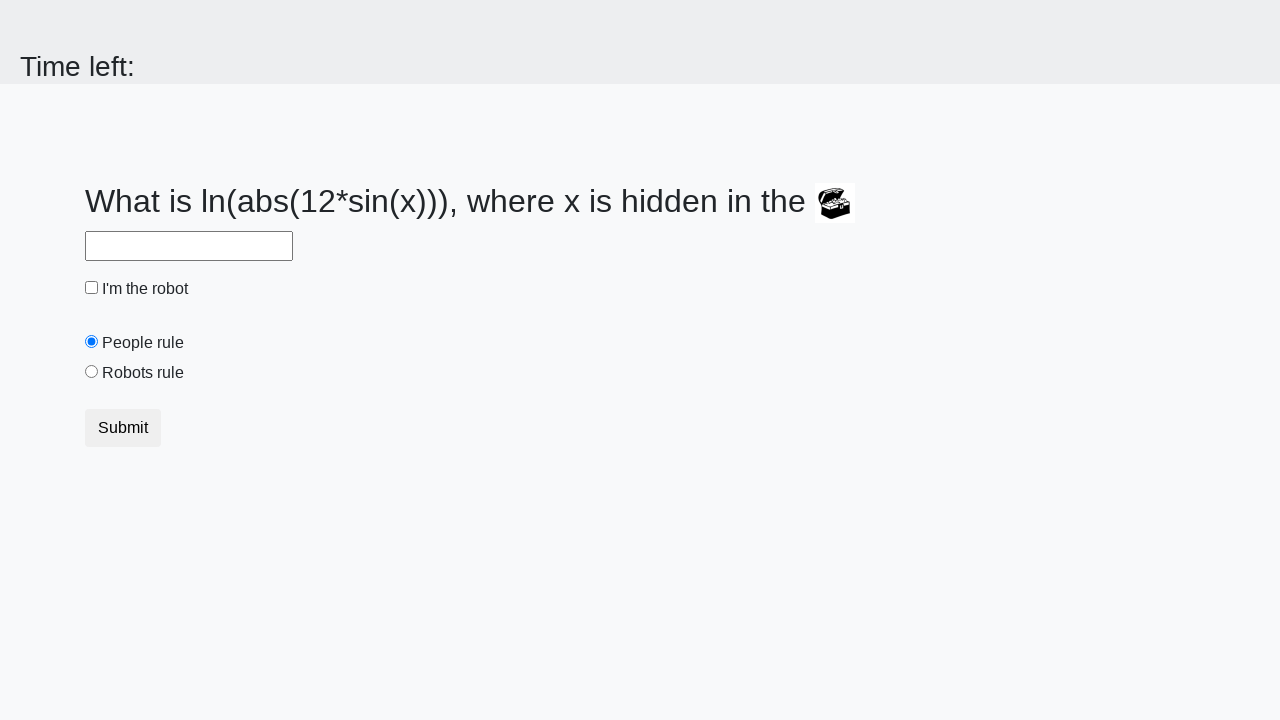

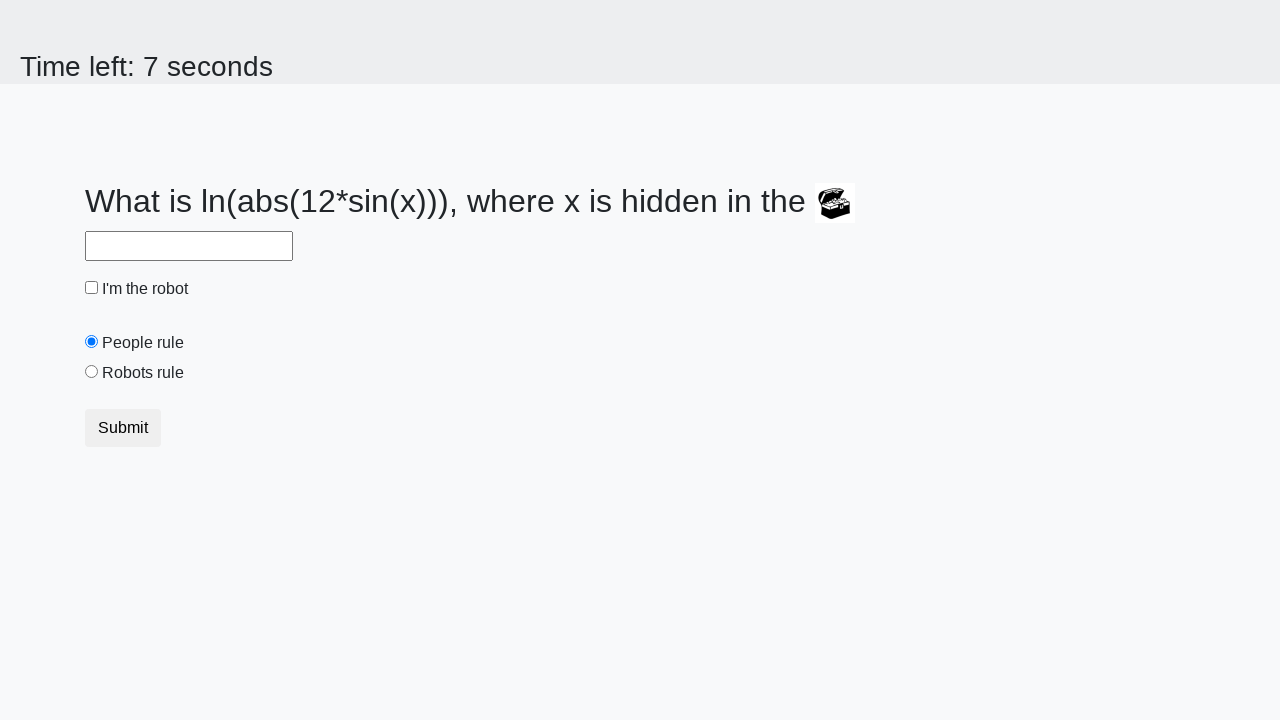